Tests a math exercise page by reading two numbers, calculating their sum, selecting the result from a dropdown menu, and submitting the form.

Starting URL: http://suninjuly.github.io/selects1.html

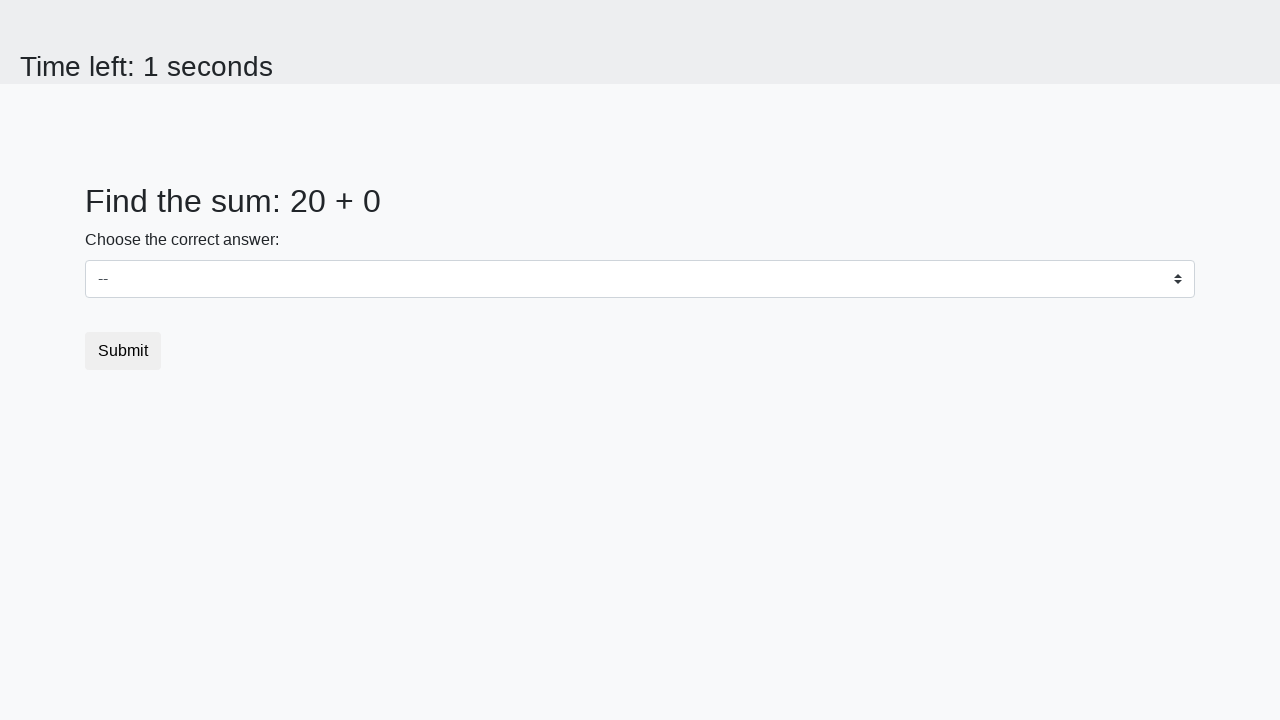

Read first number from page
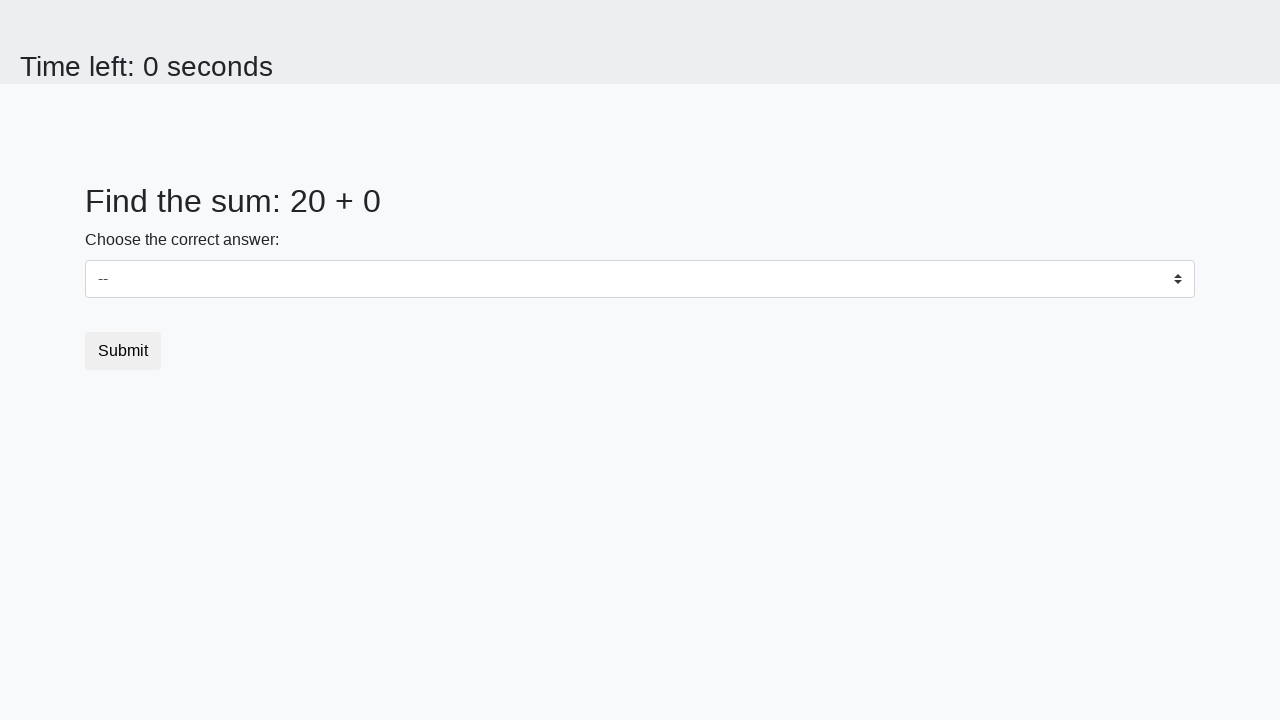

Read second number from page
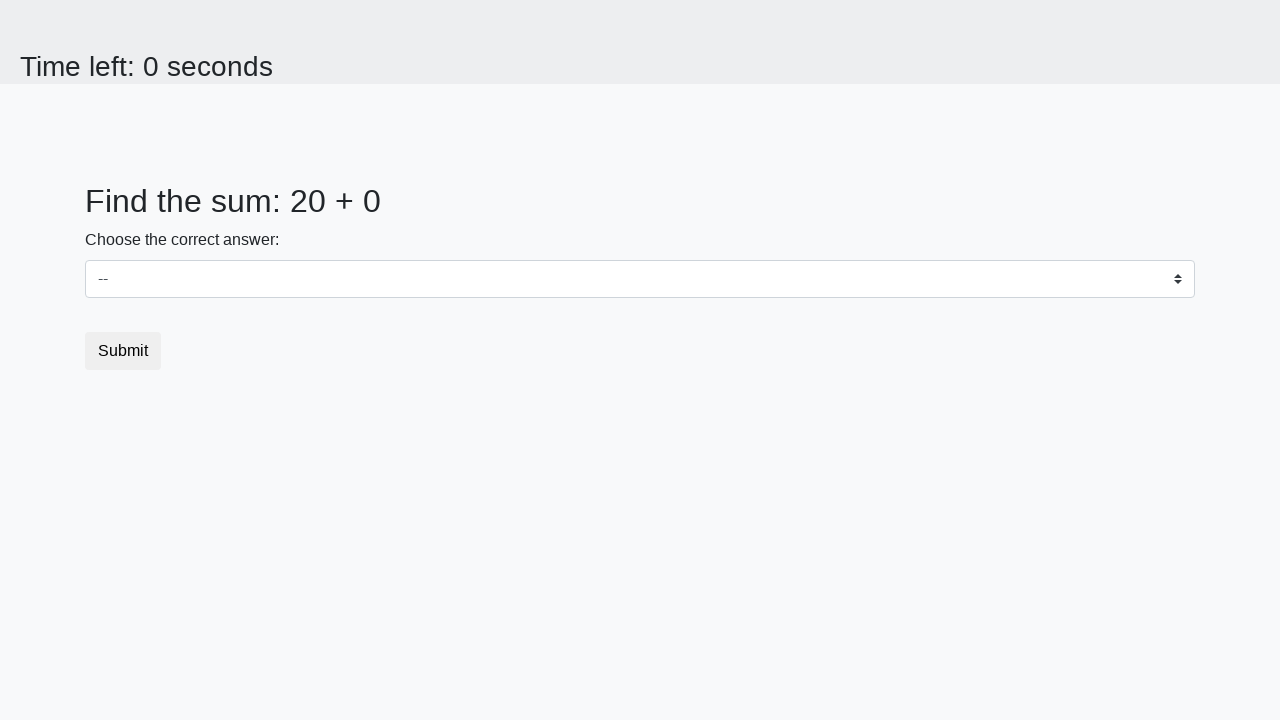

Calculated sum: 20 + 0 = 20
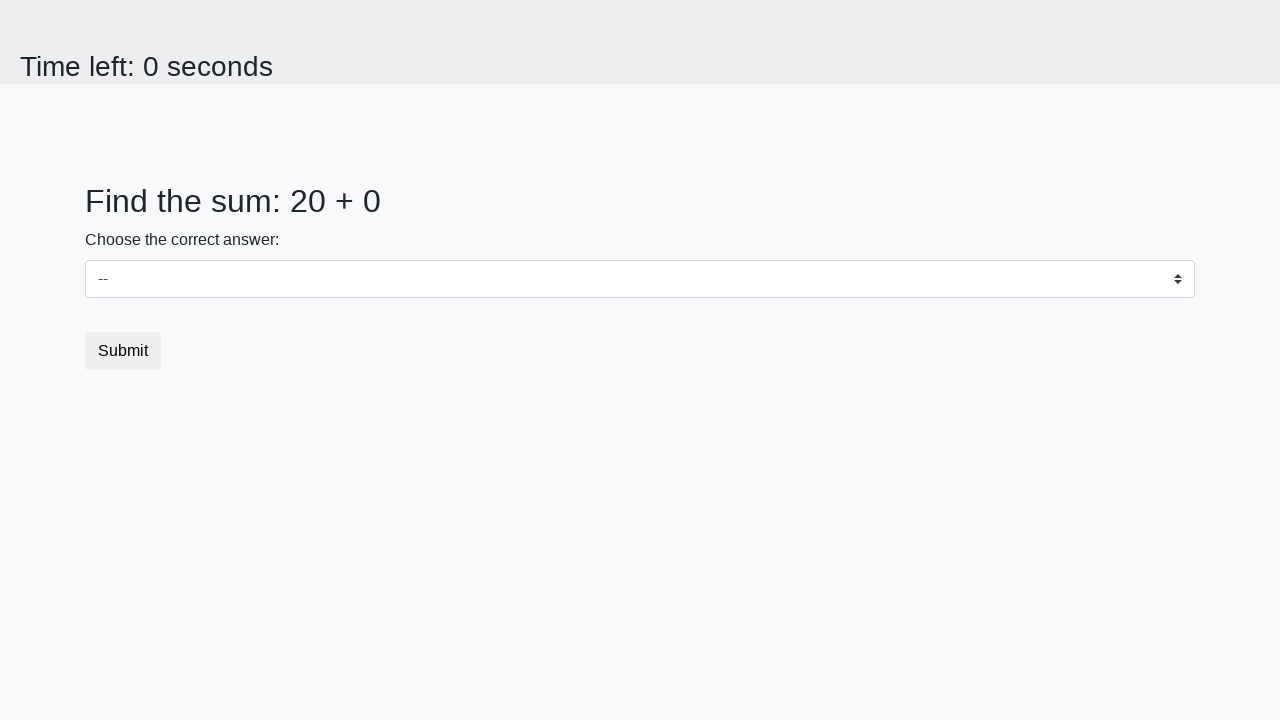

Selected 20 from dropdown menu on #dropdown
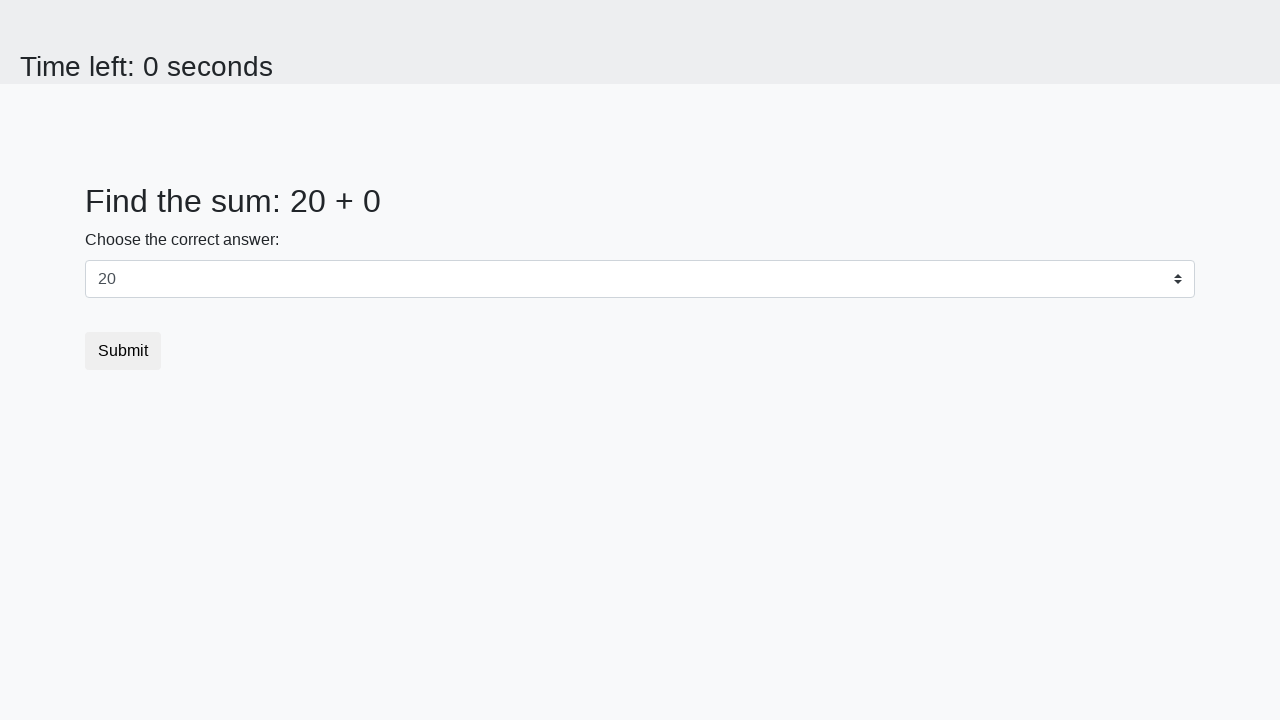

Clicked submit button at (123, 351) on .btn
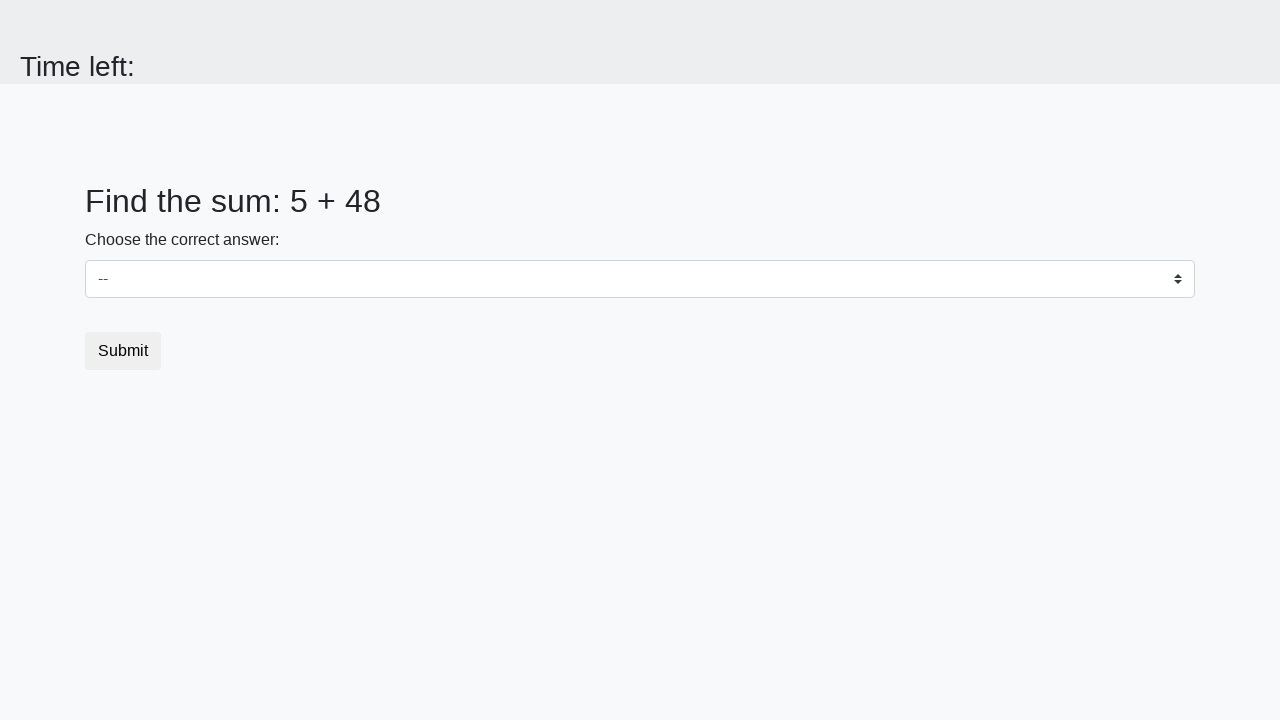

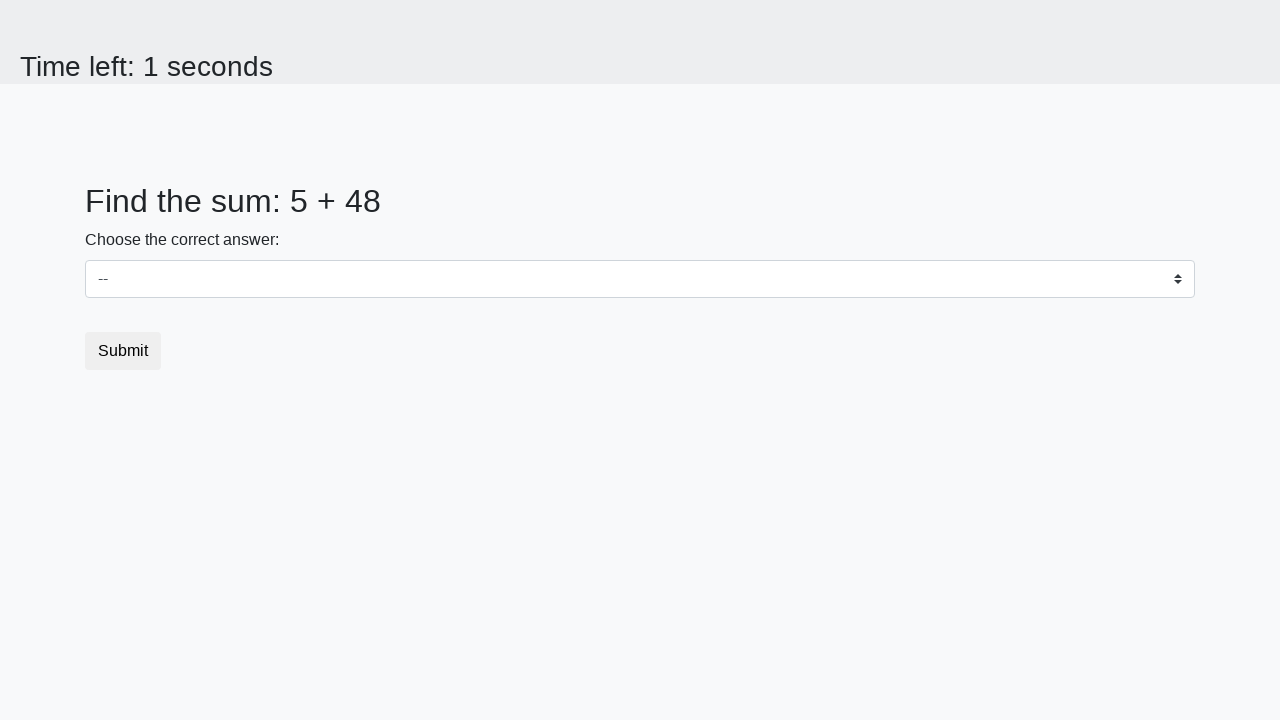